Tests the recommended items carousel by clicking the right scroll button 5 times

Starting URL: https://automationexercise.com/

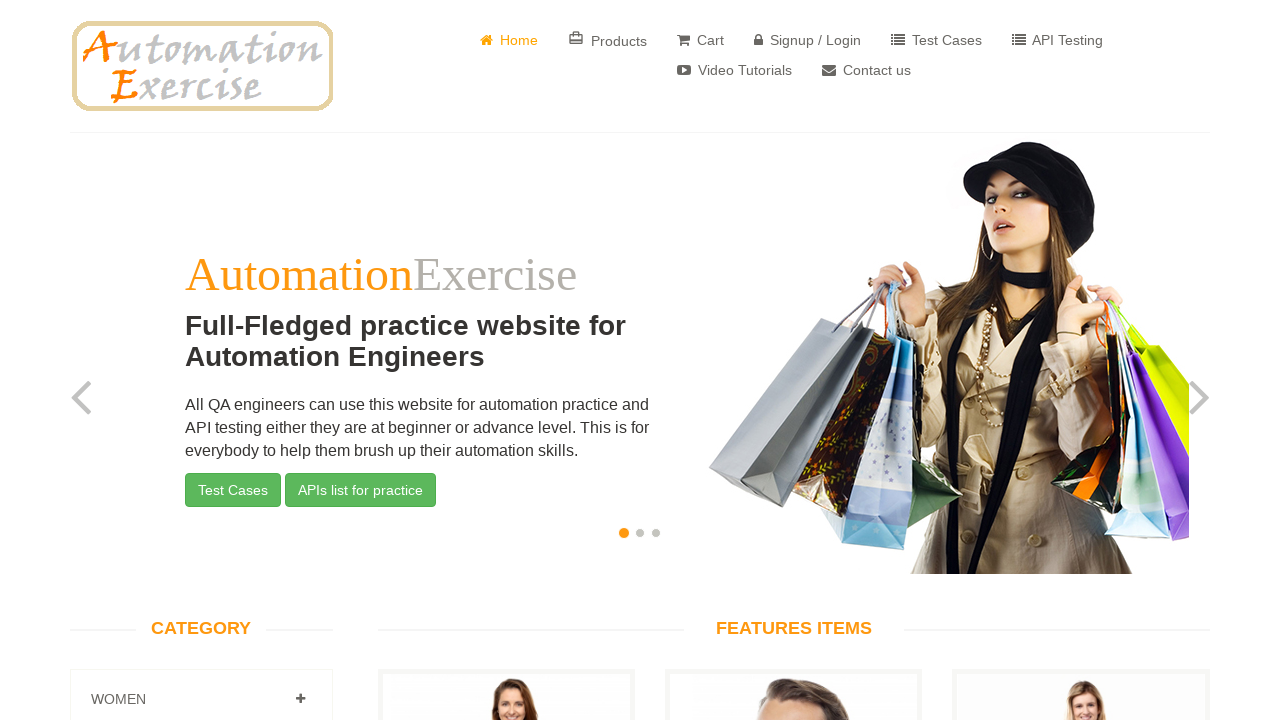

Located the right scroll button for recommended items carousel
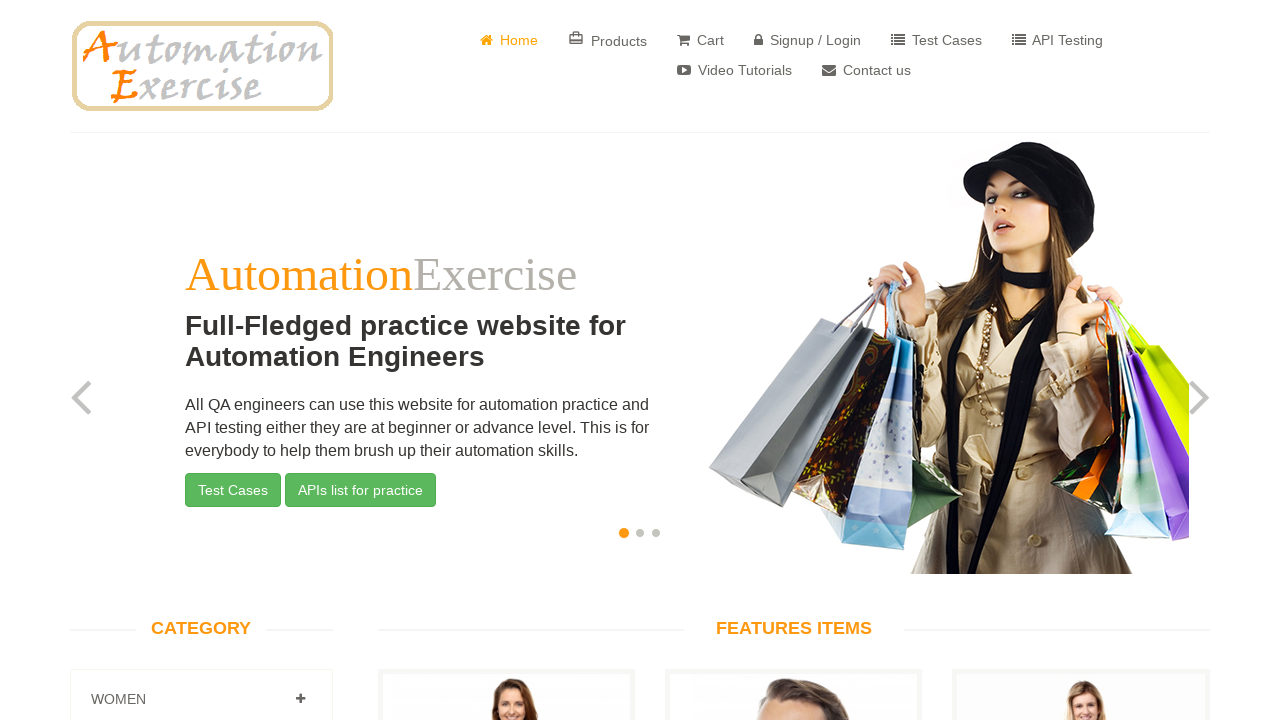

Clicked right scroll button (click 1 of 5) at (1212, 360) on .right.recommended-item-control
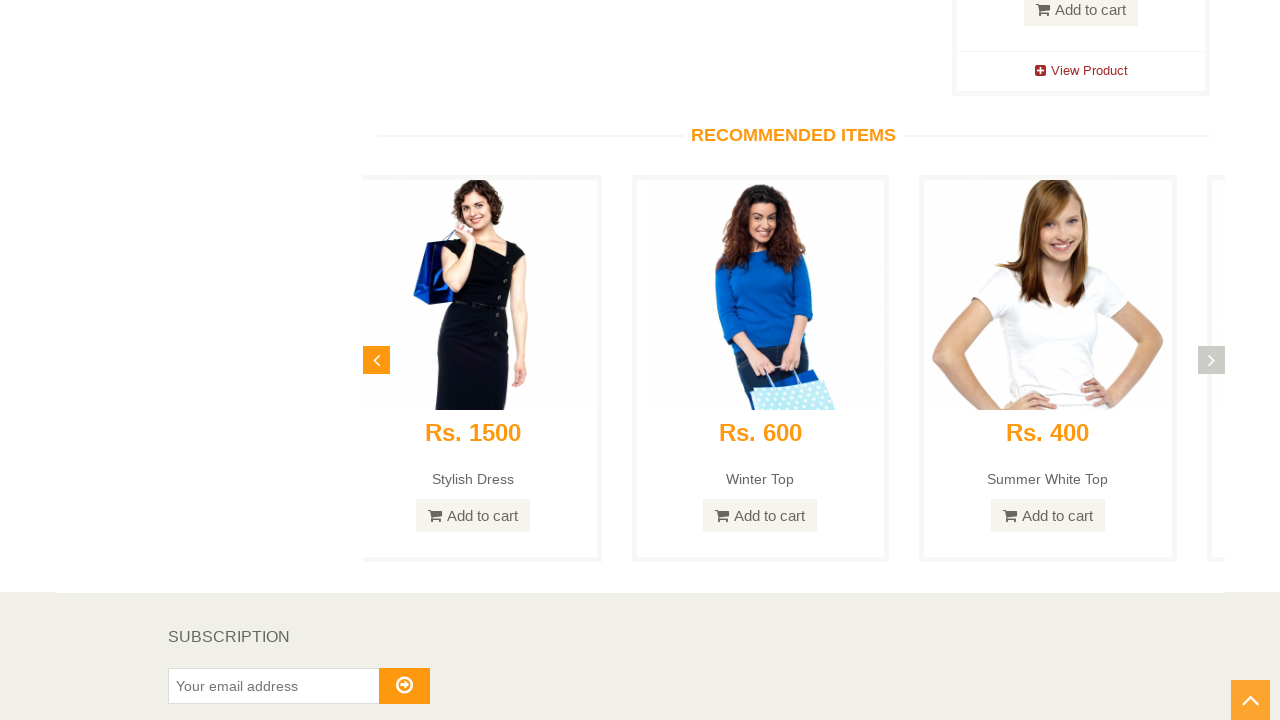

Clicked right scroll button (click 2 of 5) at (1212, 360) on .right.recommended-item-control
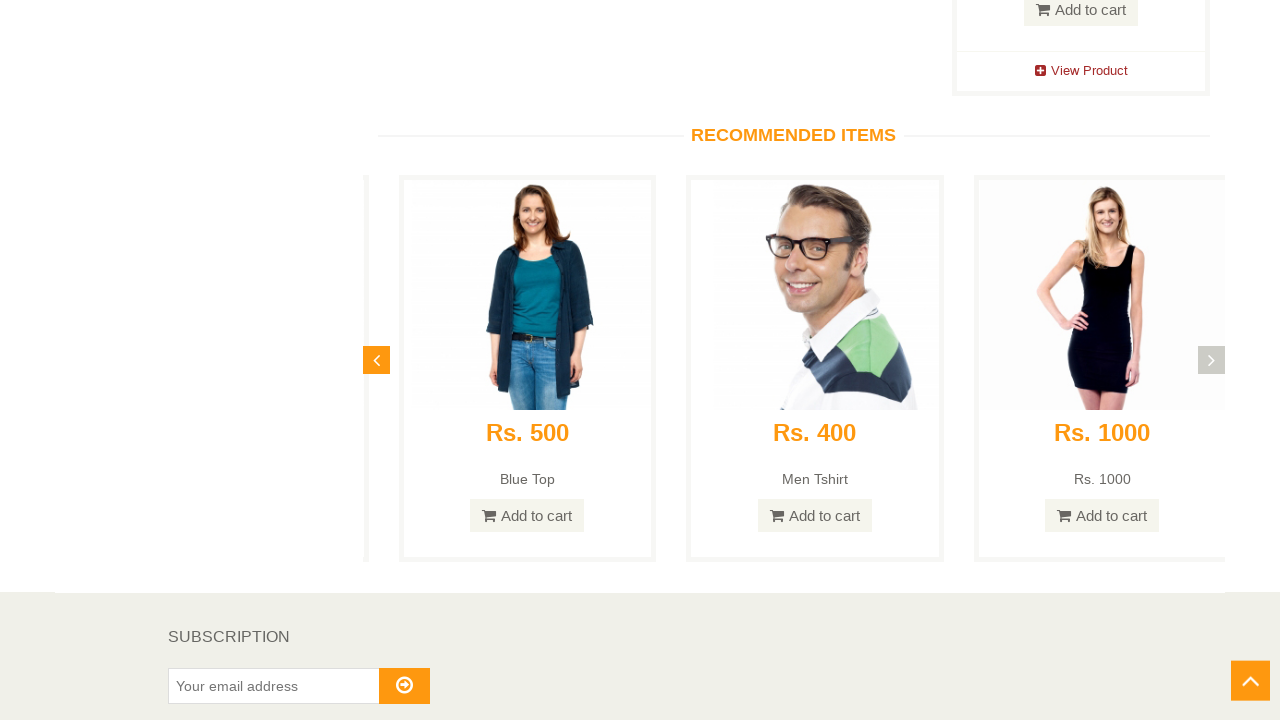

Clicked right scroll button (click 3 of 5) at (1212, 360) on .right.recommended-item-control
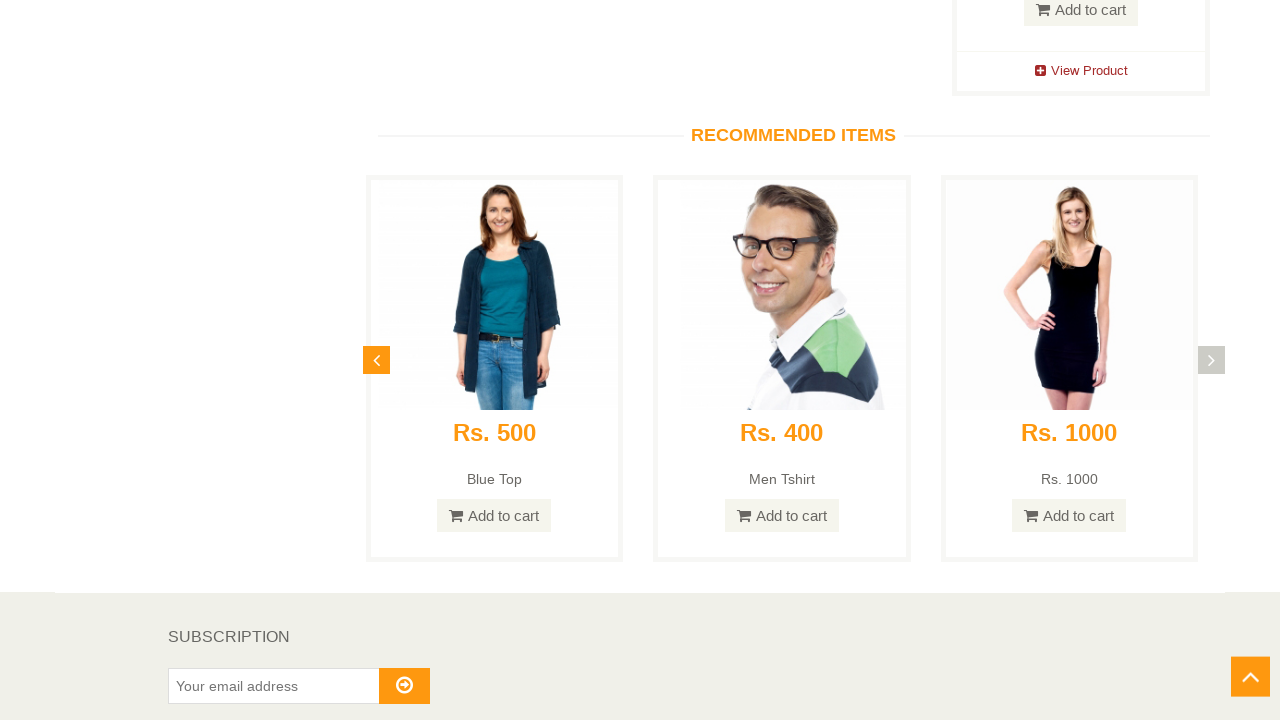

Clicked right scroll button (click 4 of 5) at (1212, 360) on .right.recommended-item-control
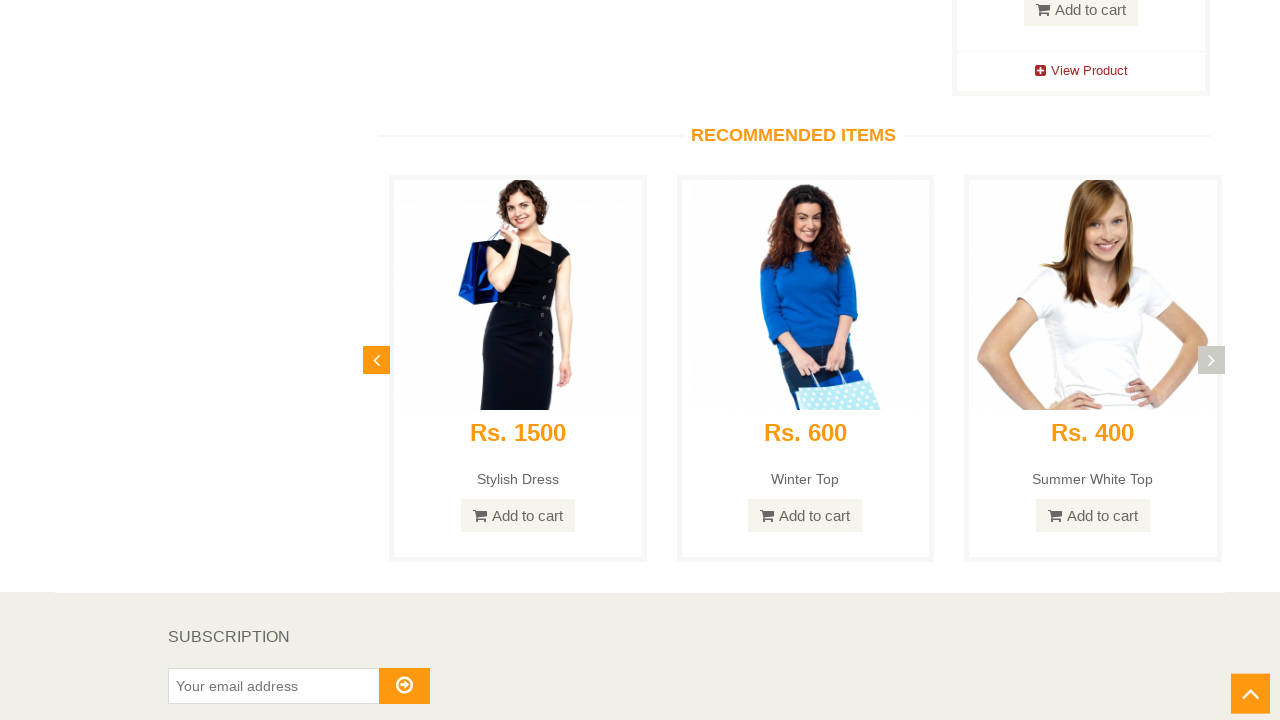

Clicked right scroll button (click 5 of 5) at (1212, 360) on .right.recommended-item-control
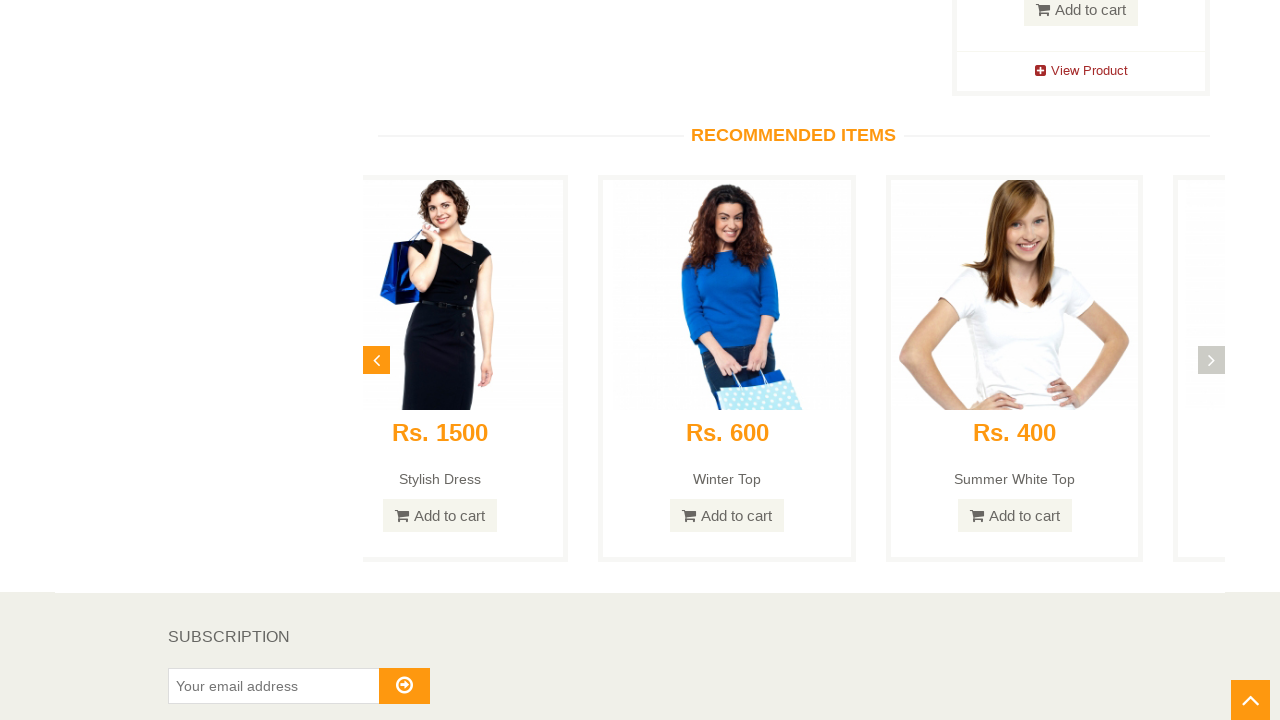

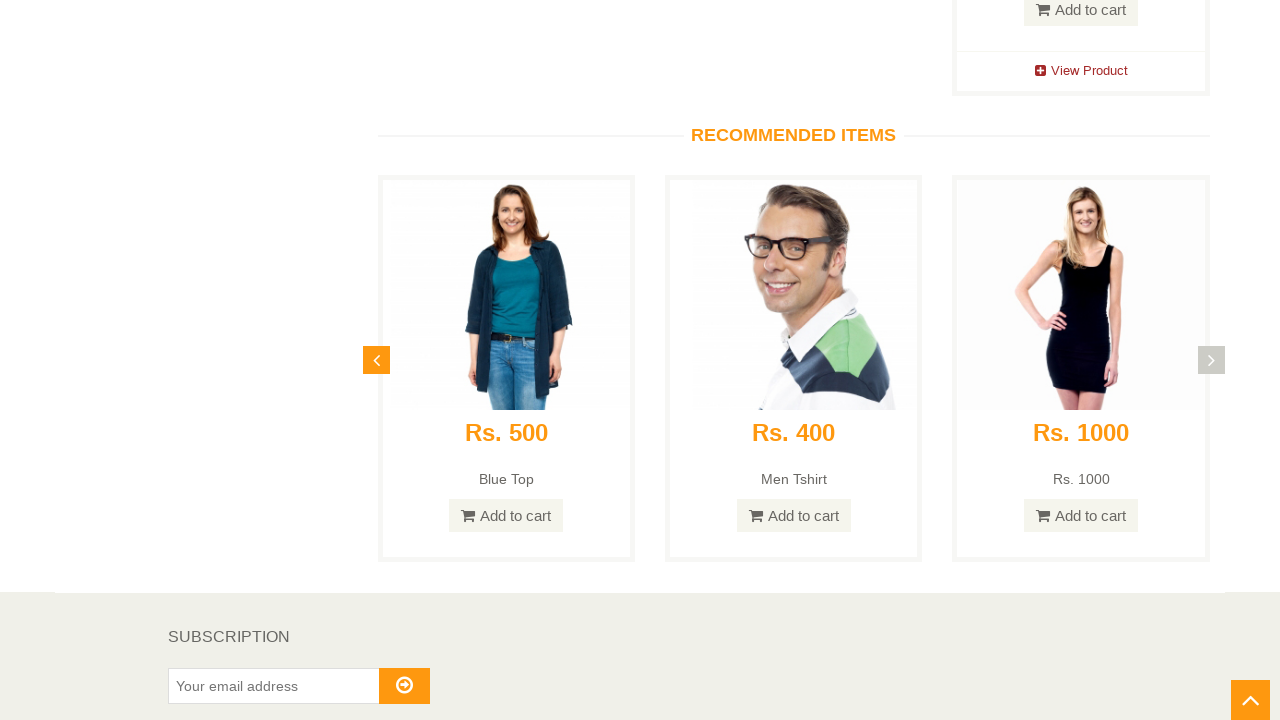